Tests successful contact form submission by filling all required fields and verifying the success message

Starting URL: https://jupiter.cloud.planittesting.com/#/contact

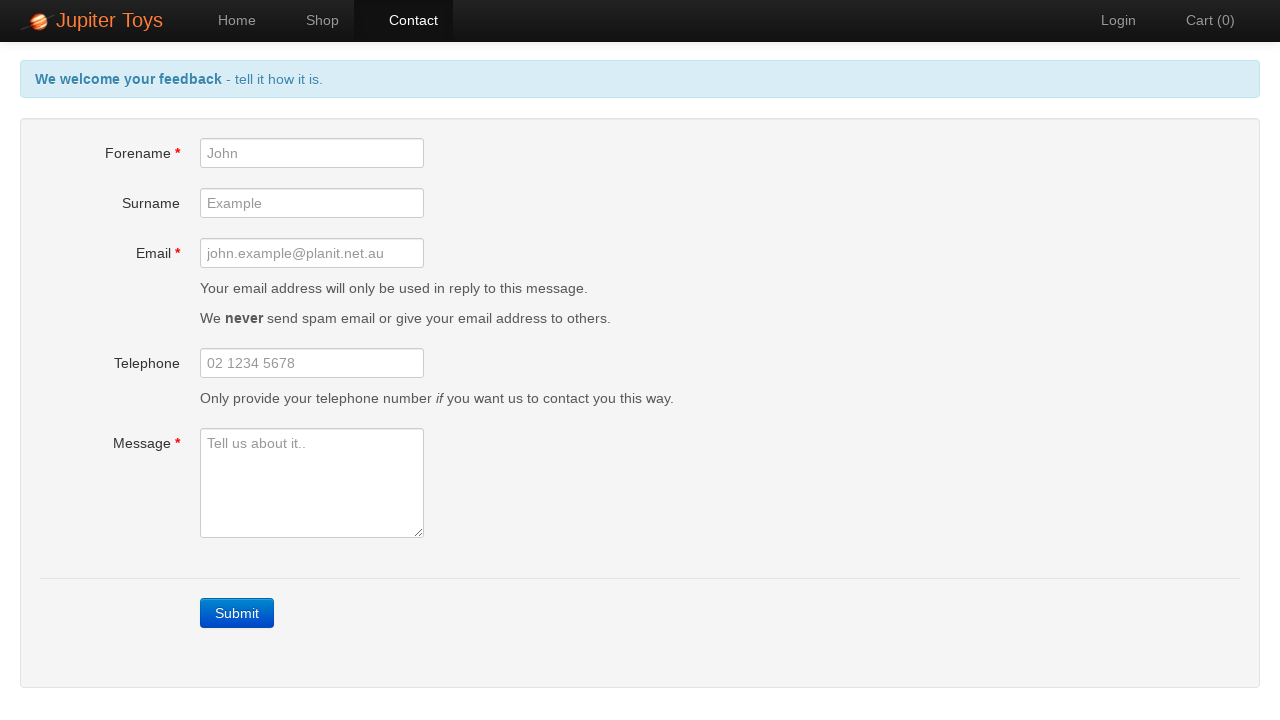

Filled forename field with 'ex' on #forename
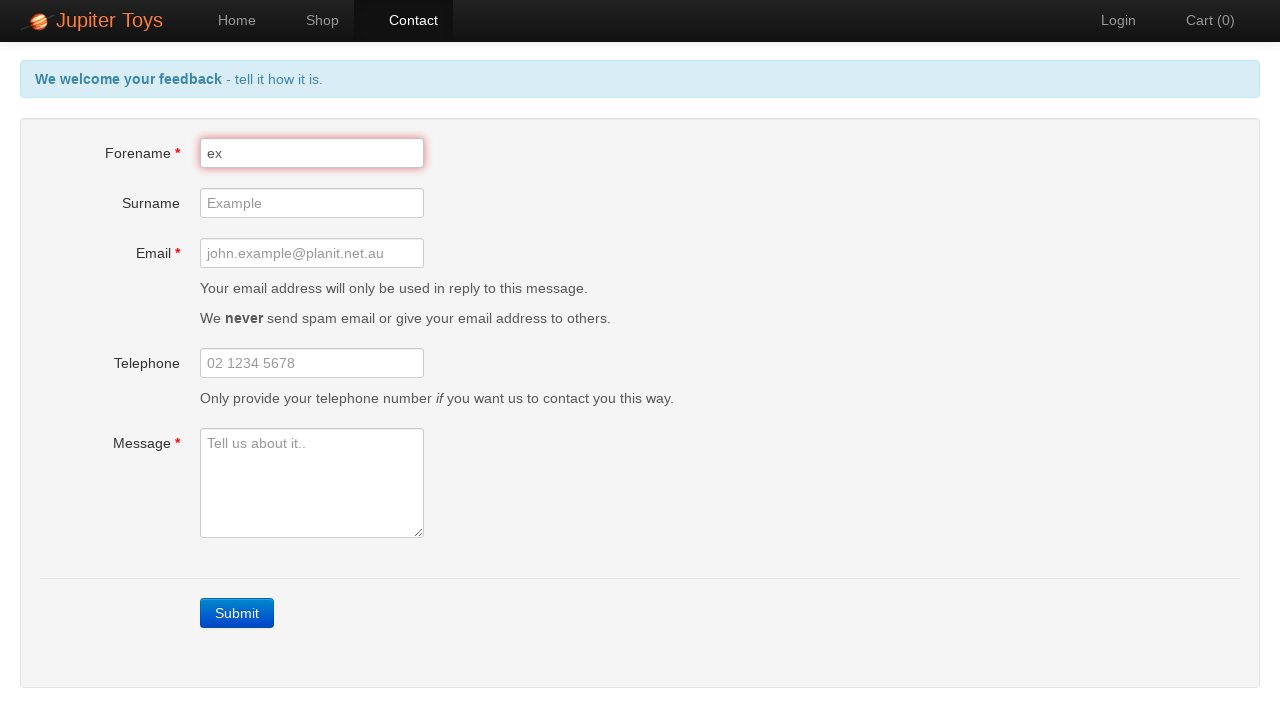

Filled email field with 'example@gmail.com' on #email
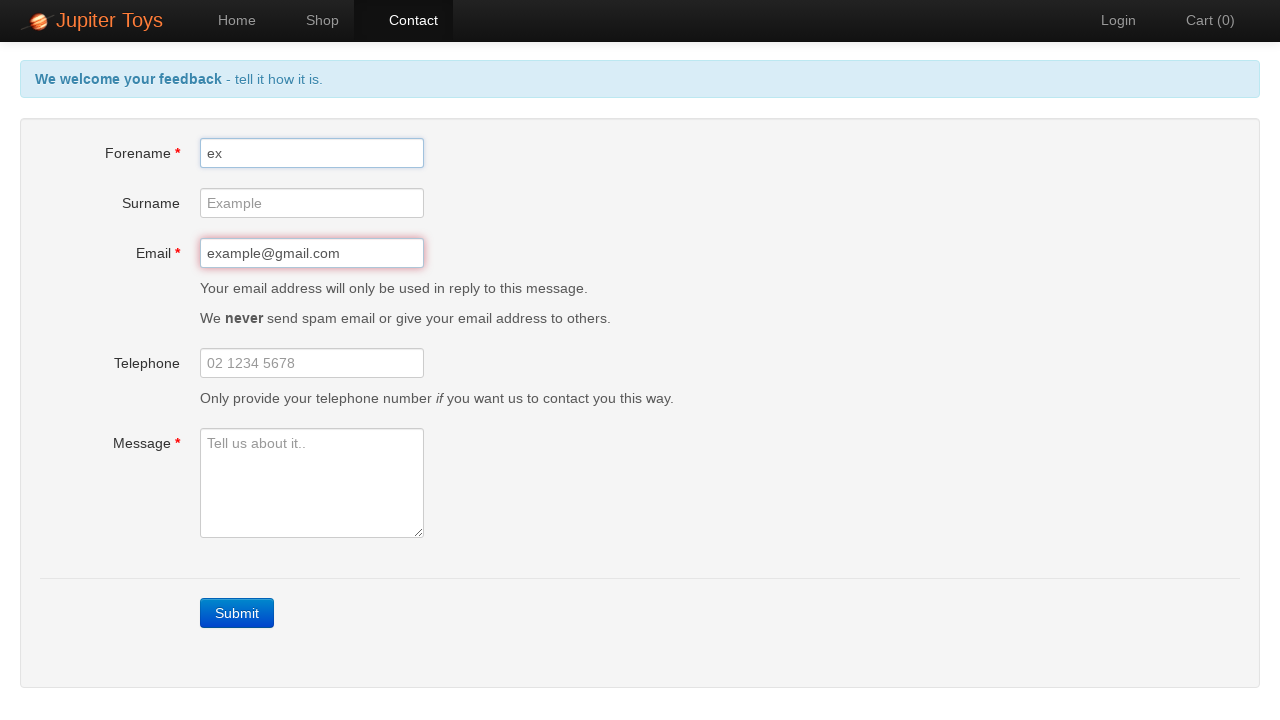

Filled message field with 'I am new!' on #message
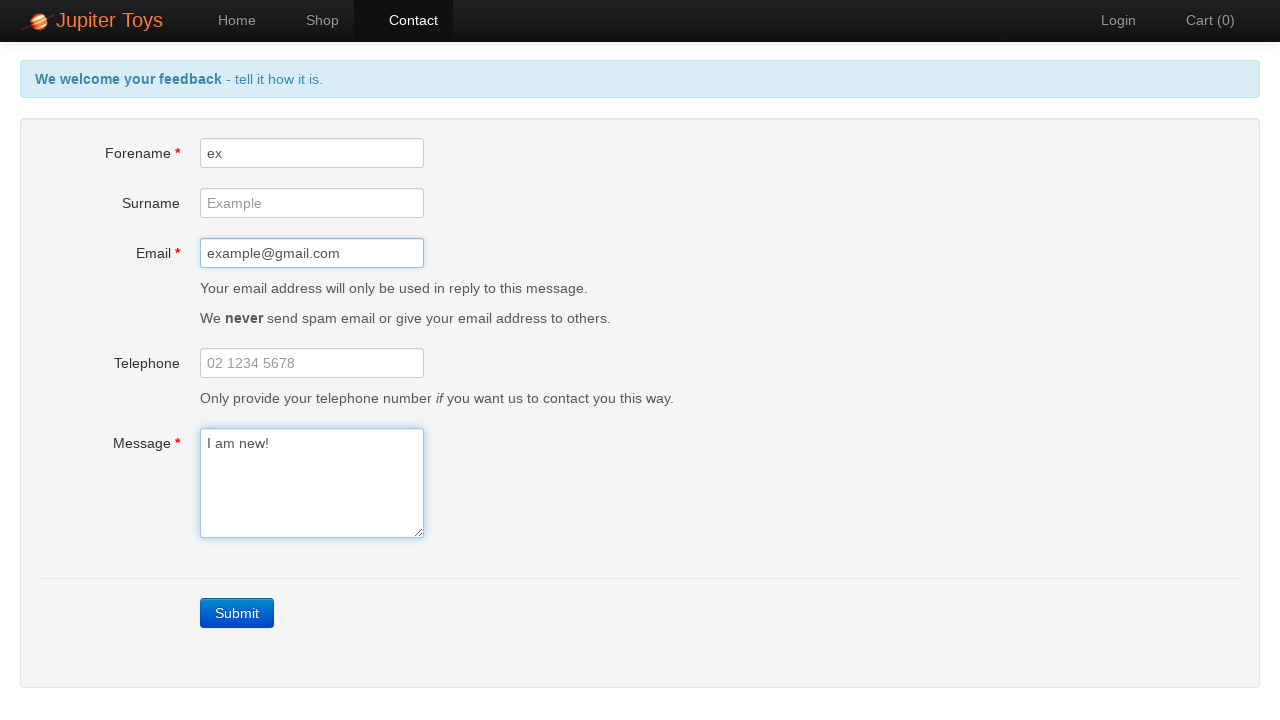

Clicked contact form submit button at (237, 613) on a.btn-contact
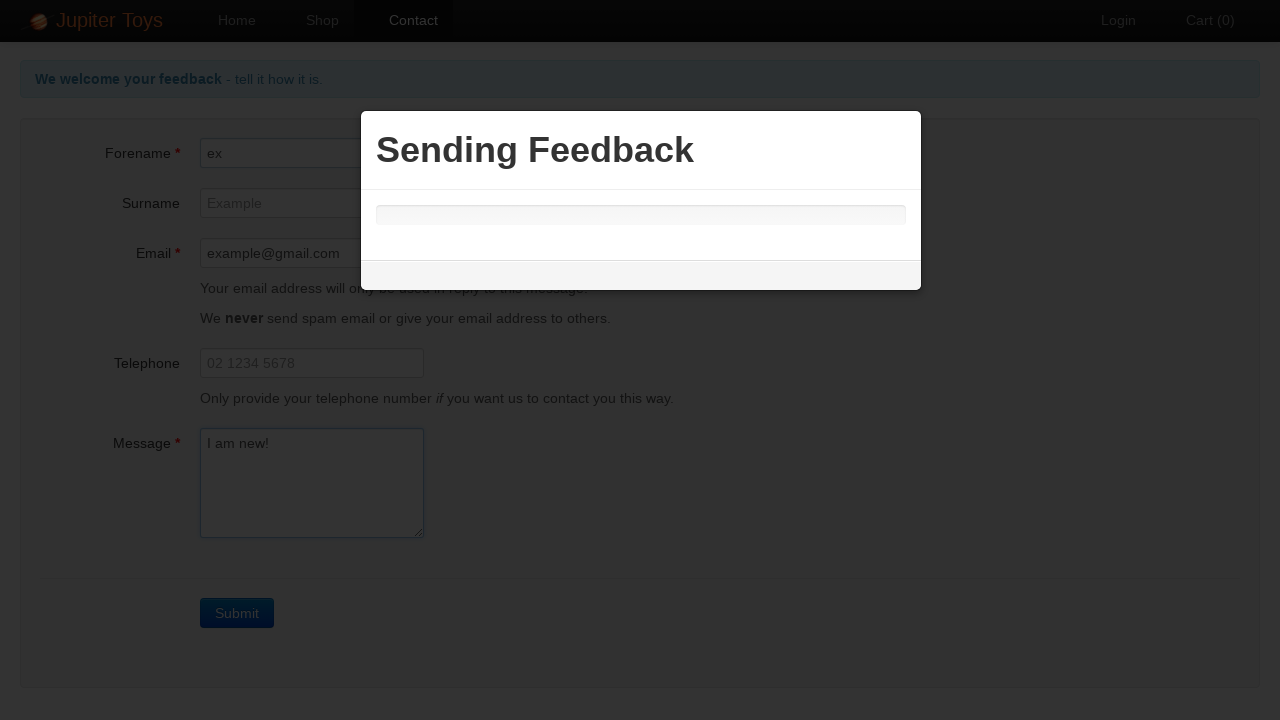

Success message appeared on page
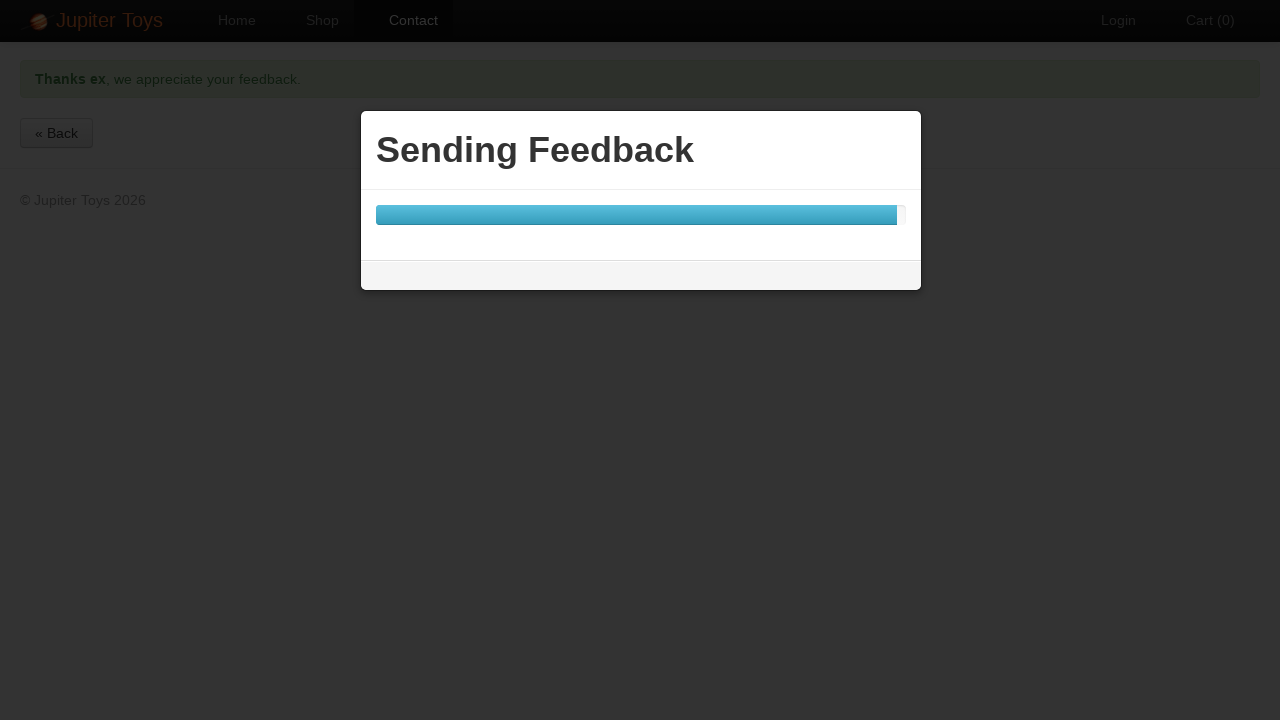

Retrieved success message text content
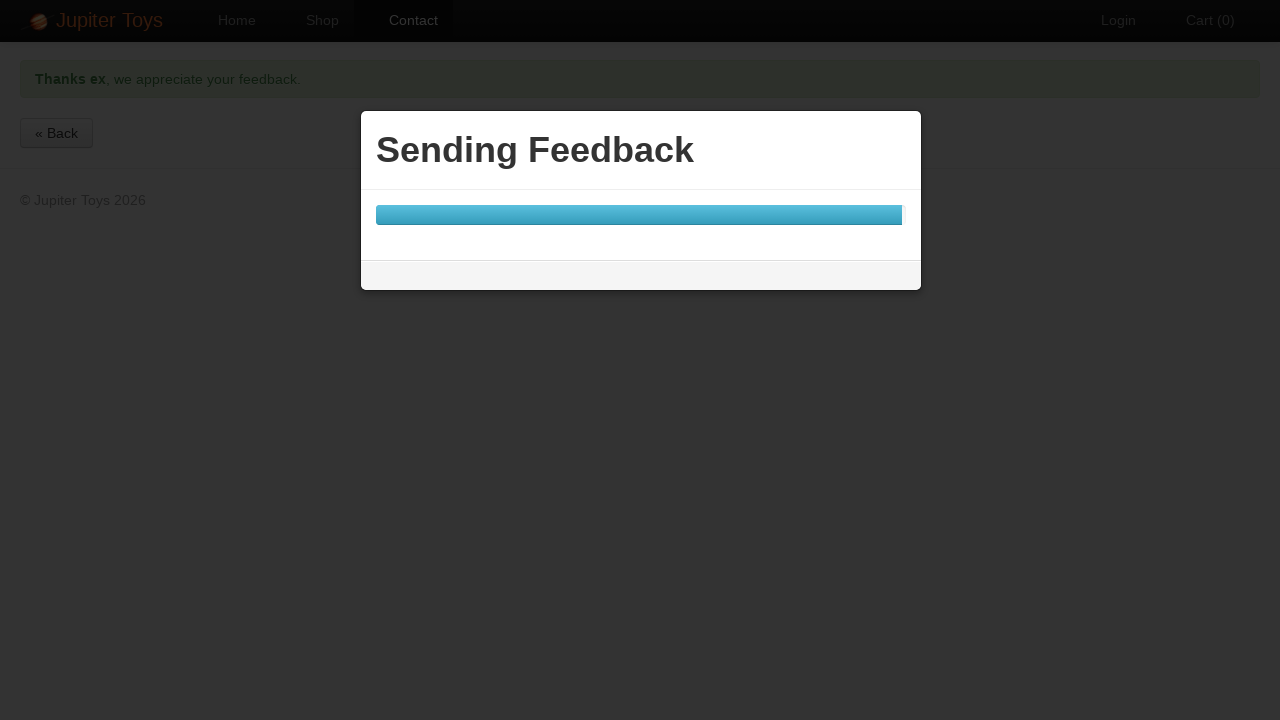

Verified success message contains expected feedback confirmation
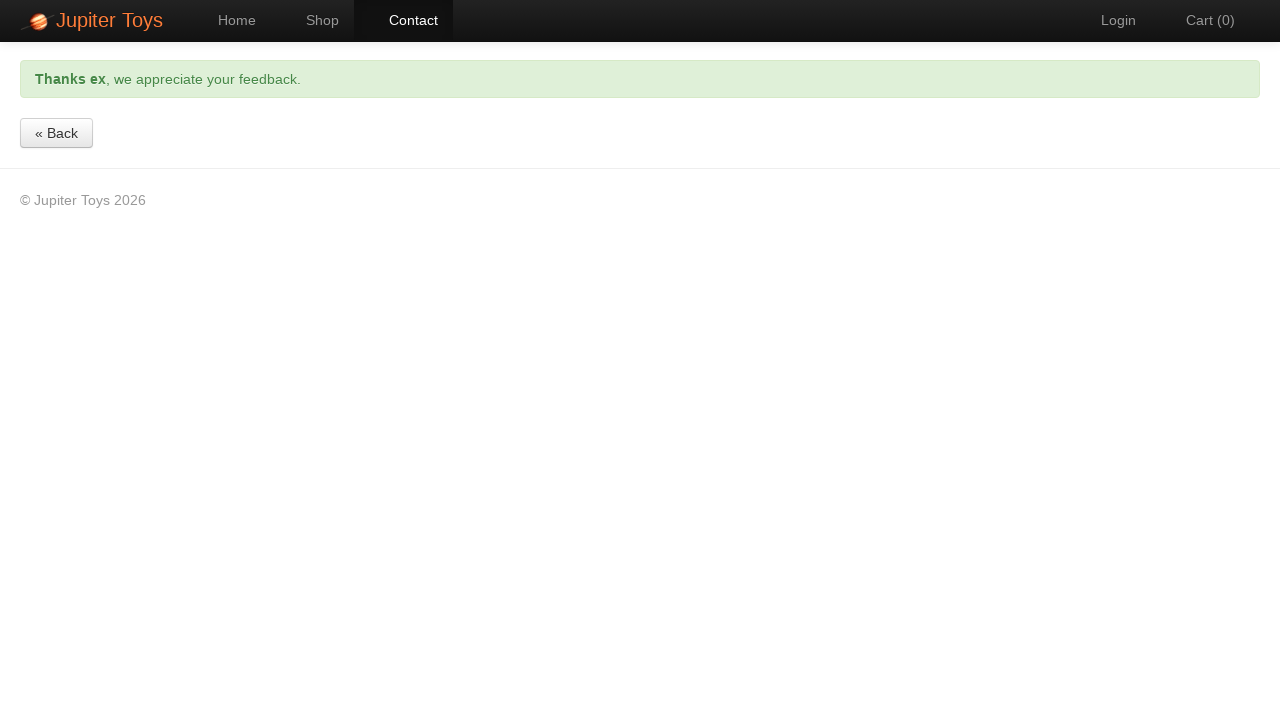

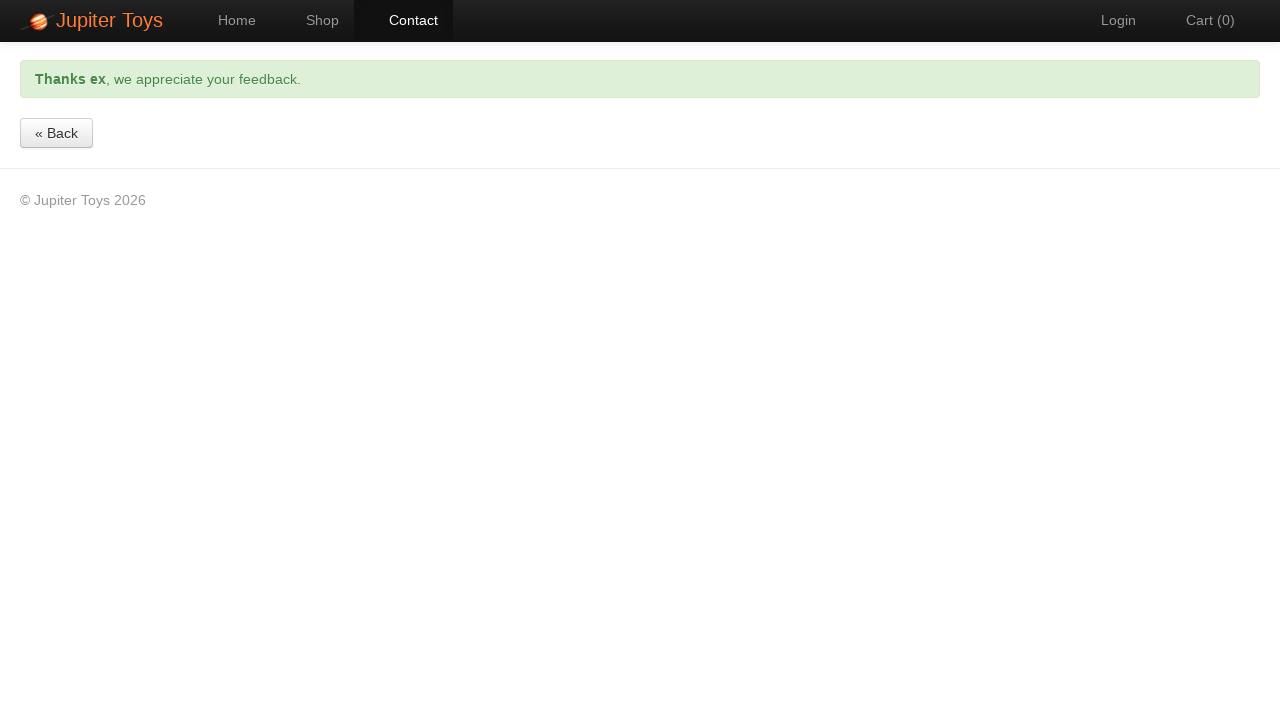